Tests clicking radio buttons for gender selection, first selecting female then male

Starting URL: https://testautomationpractice.blogspot.com/

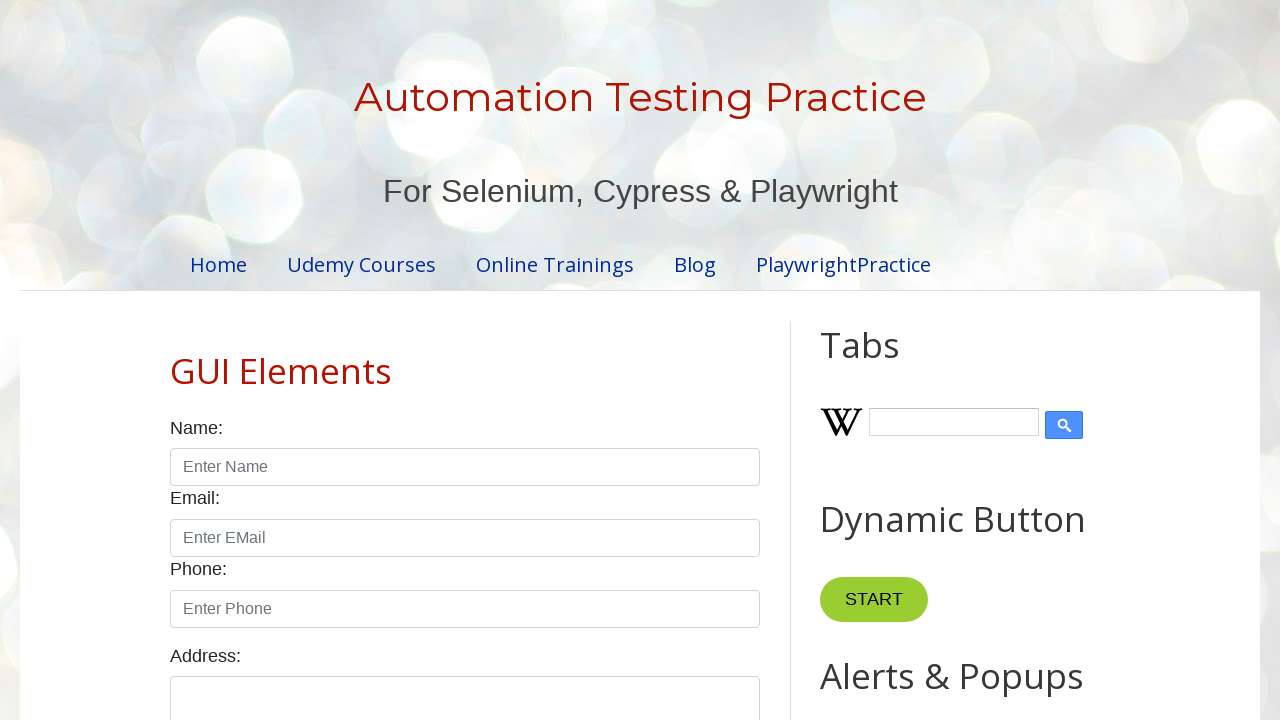

Clicked female radio button for gender selection at (250, 360) on input#female
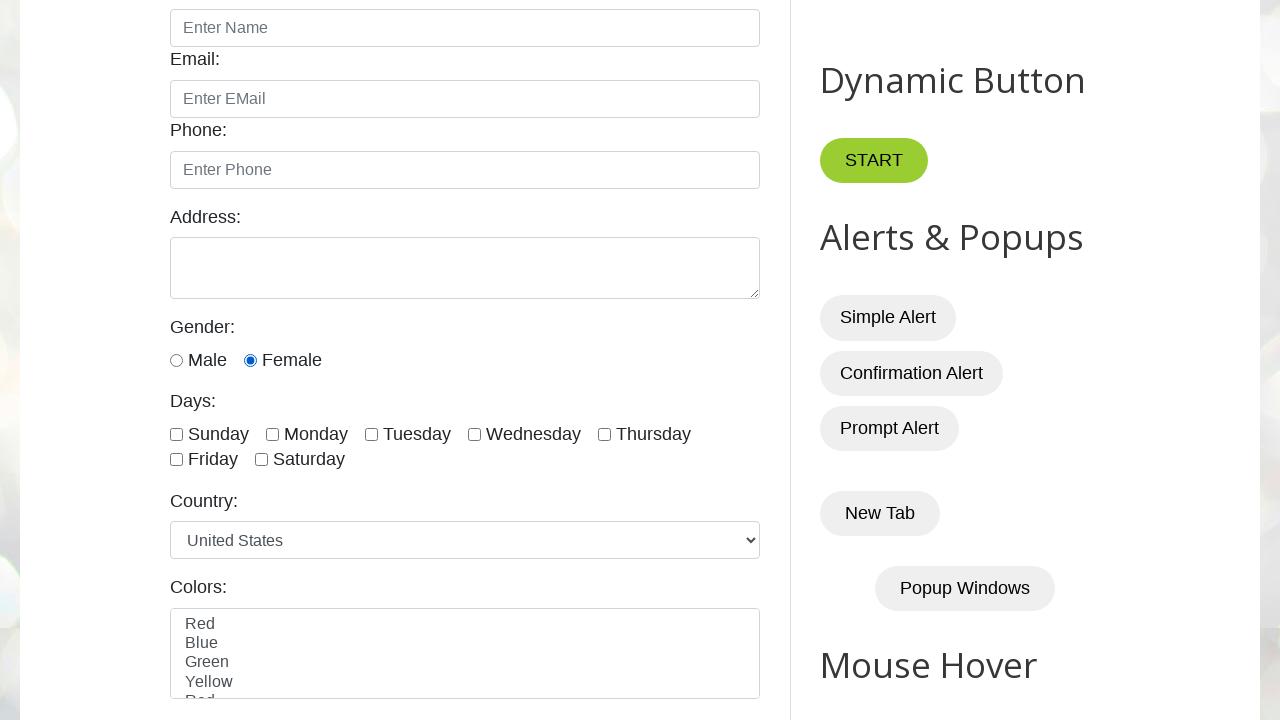

Clicked male radio button for gender selection at (176, 360) on input#male
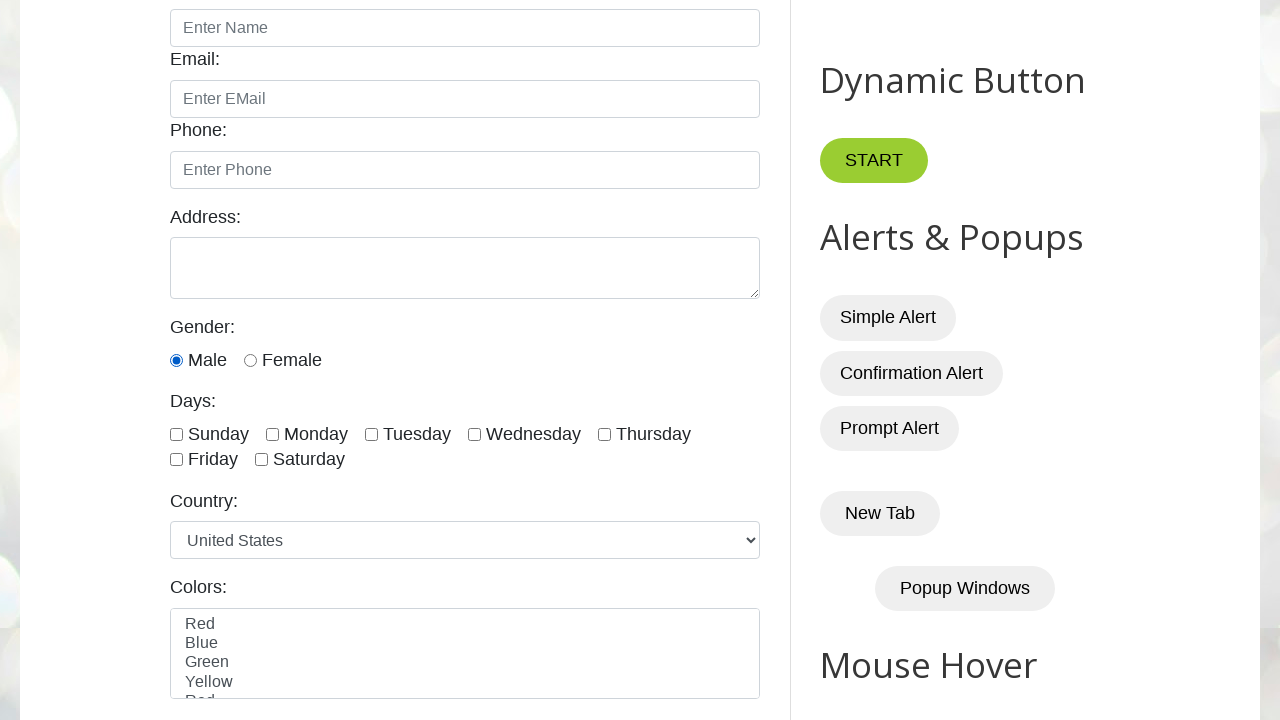

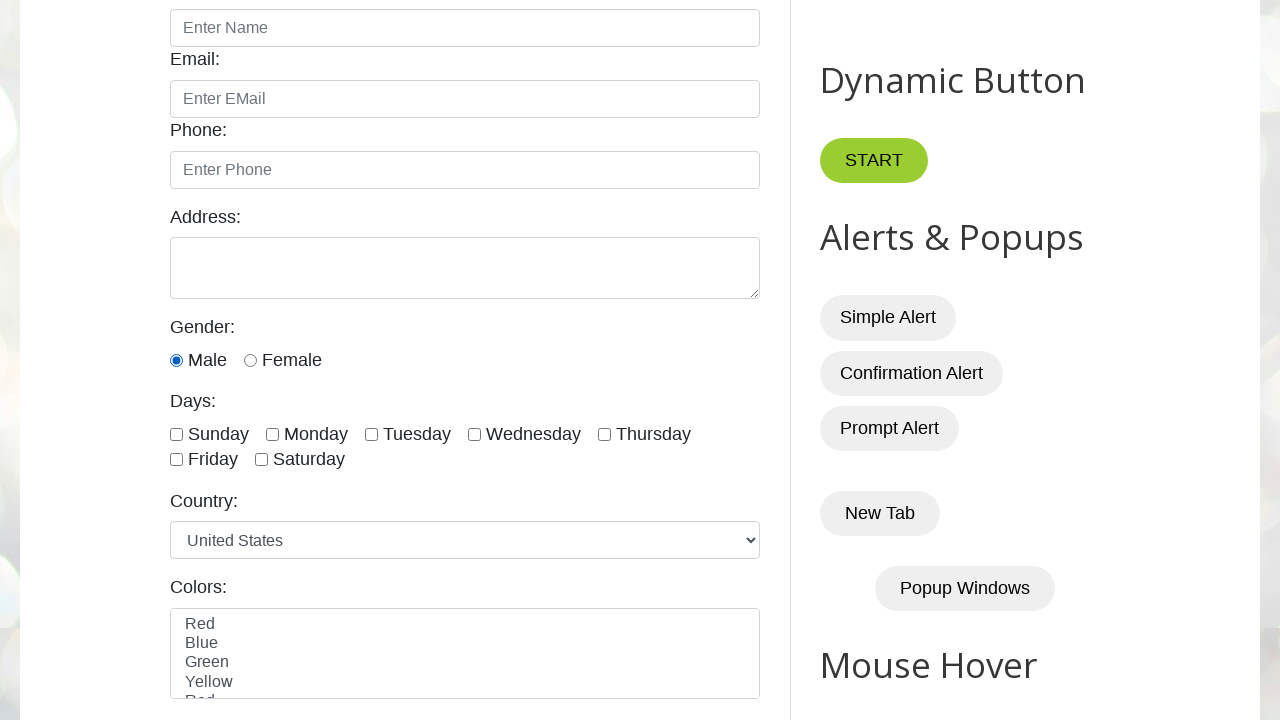